Tests adding specific vegetables (Cucumber, Brocolli, Beetroot) to a shopping cart on an e-commerce practice site by iterating through available products and clicking "ADD TO CART" for matching items.

Starting URL: https://rahulshettyacademy.com/seleniumPractise/

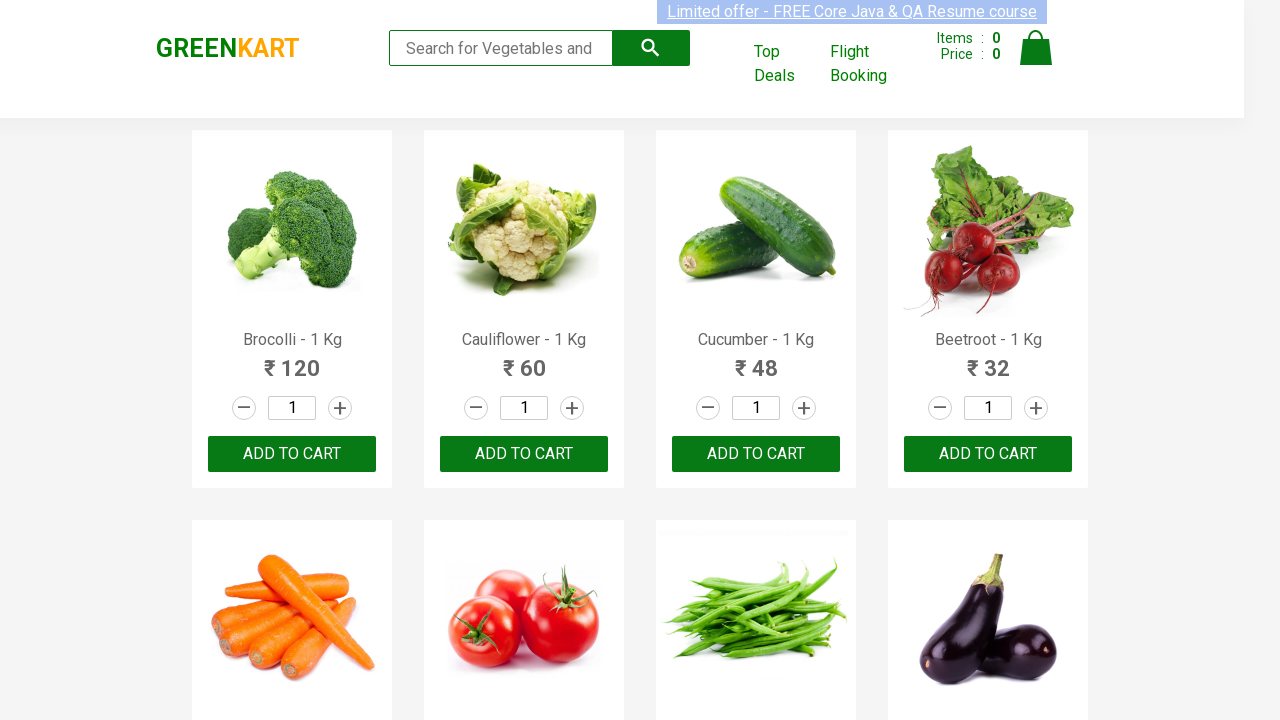

Waited for product names to load
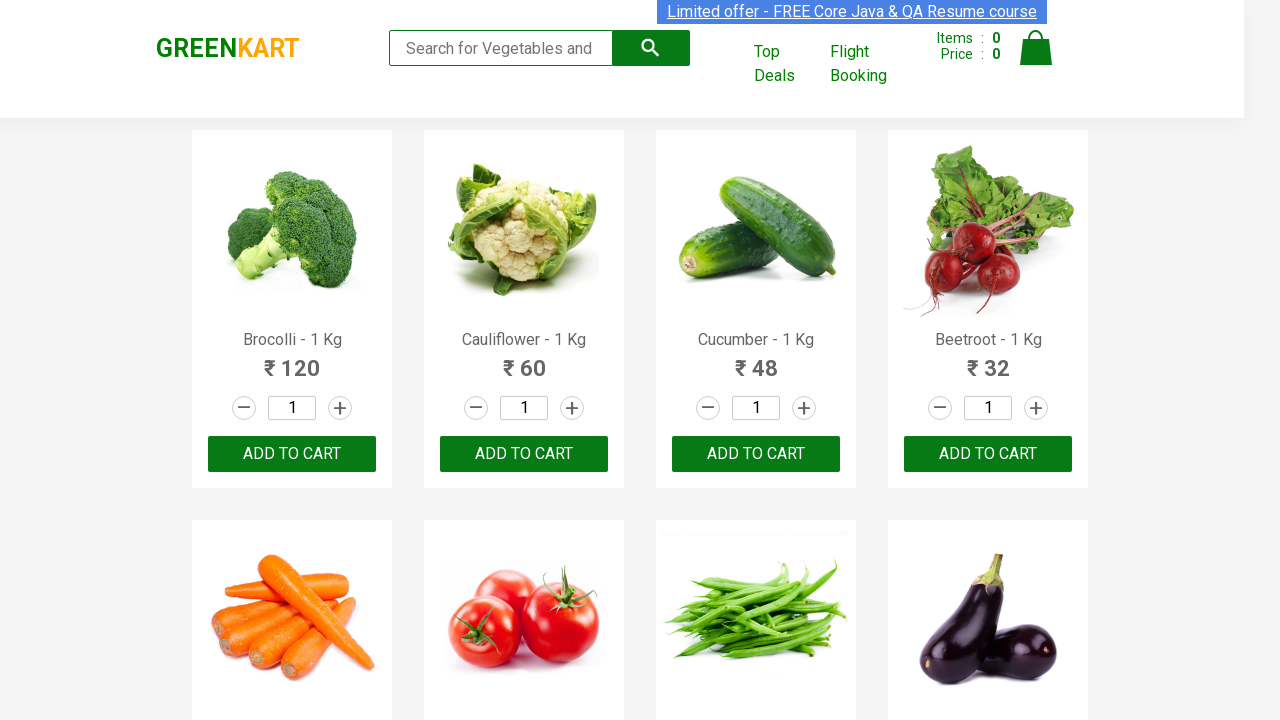

Clicked 'ADD TO CART' for Brocolli at (292, 454) on xpath=//button[text()='ADD TO CART'] >> nth=0
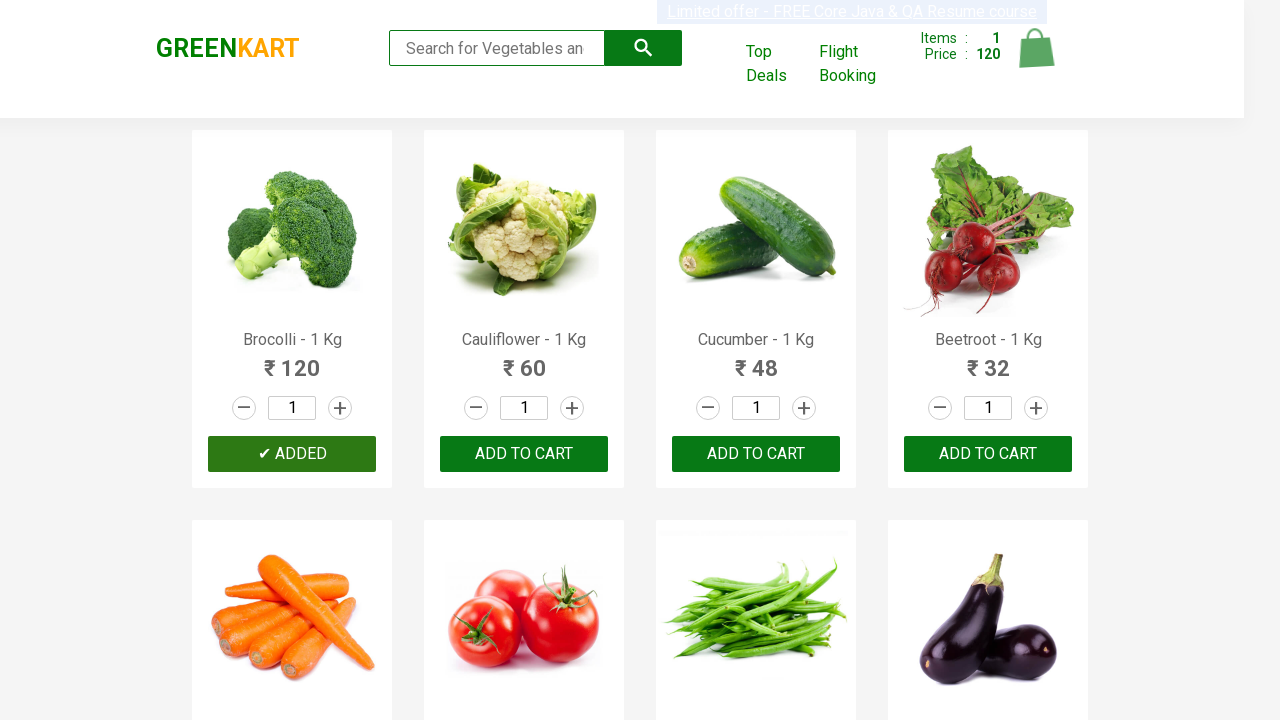

Clicked 'ADD TO CART' for Cucumber at (988, 454) on xpath=//button[text()='ADD TO CART'] >> nth=2
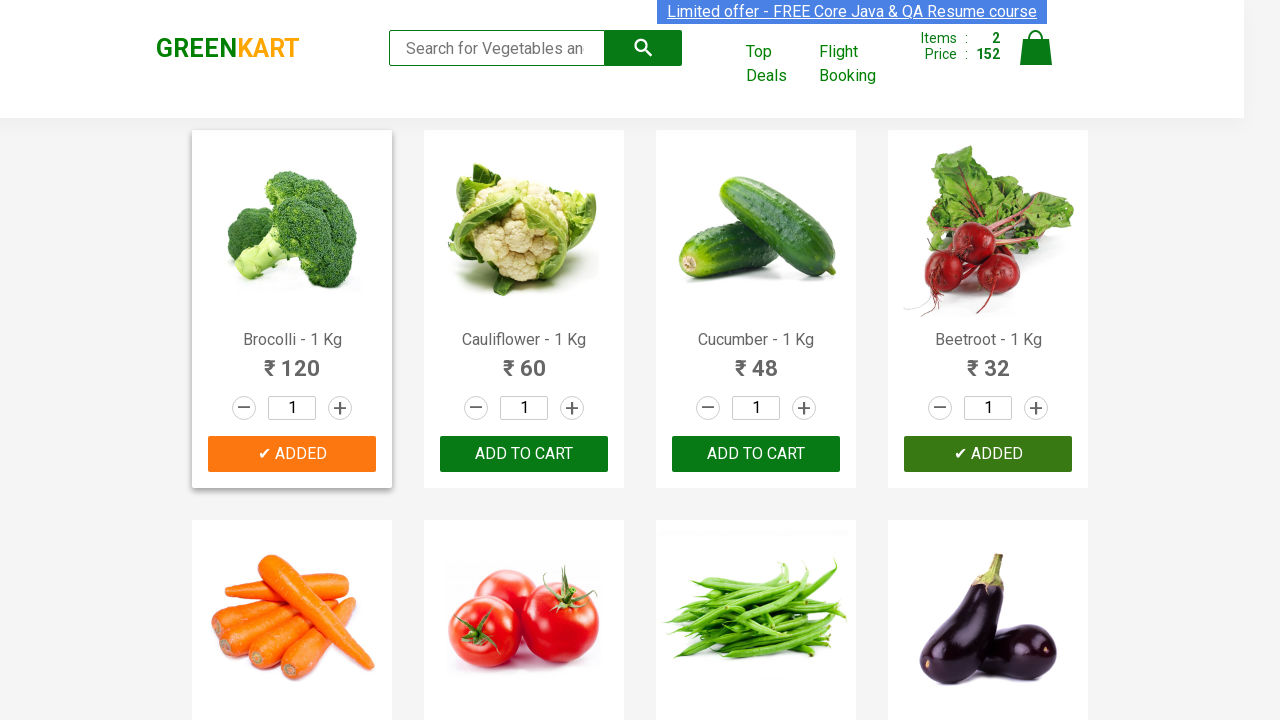

Clicked 'ADD TO CART' for Beetroot at (524, 360) on xpath=//button[text()='ADD TO CART'] >> nth=3
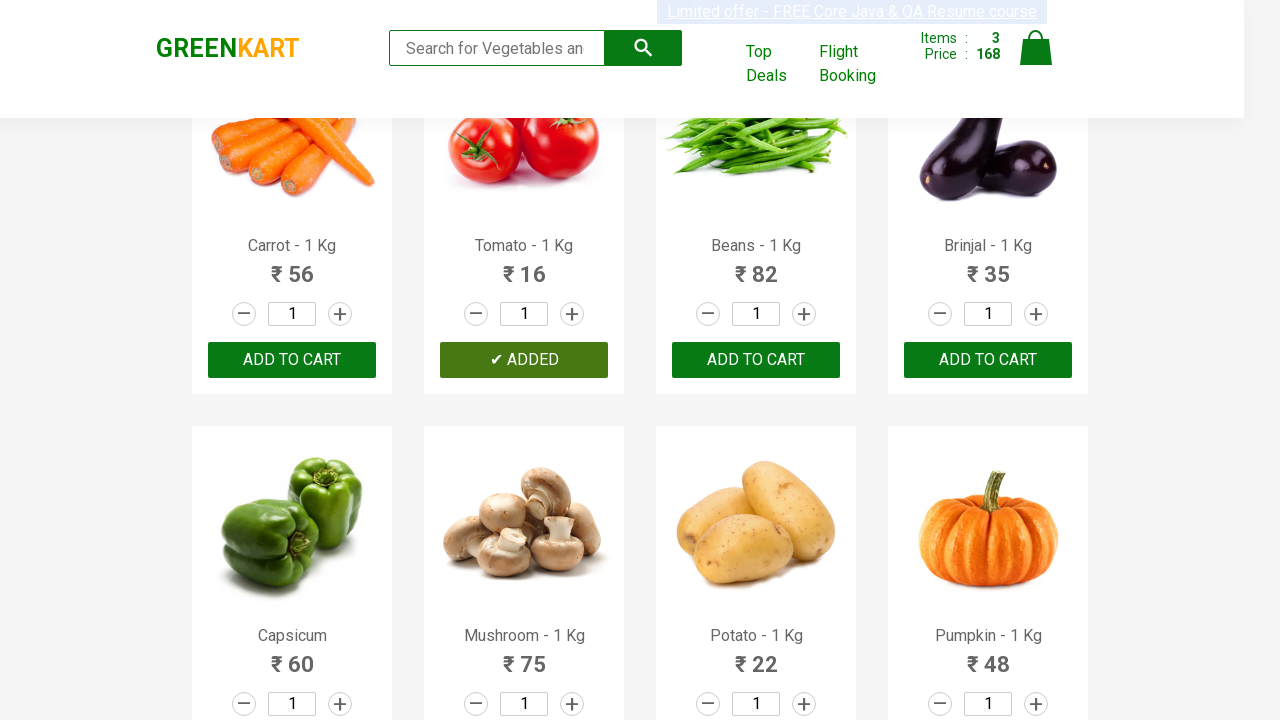

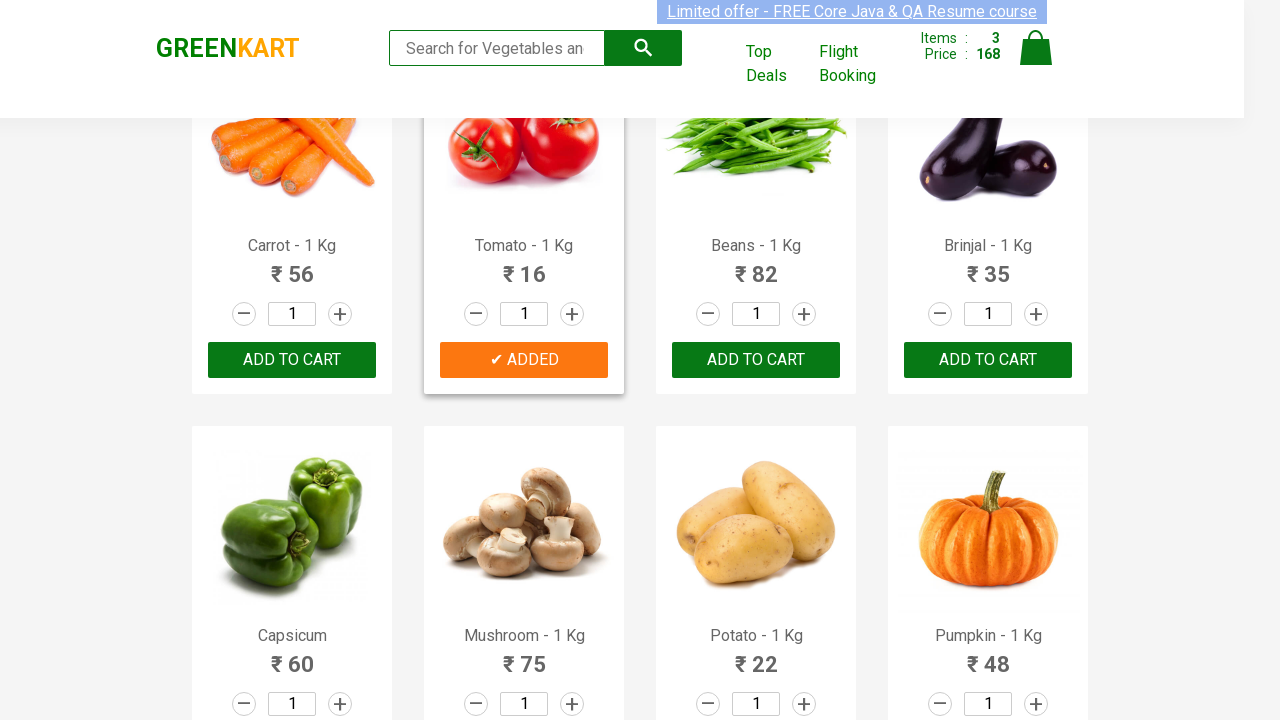